Tests the Bootstrap checkout form example by filling in customer information including name, address, and payment details, then submitting the form

Starting URL: https://getbootstrap.com/docs/5.0/examples/checkout/

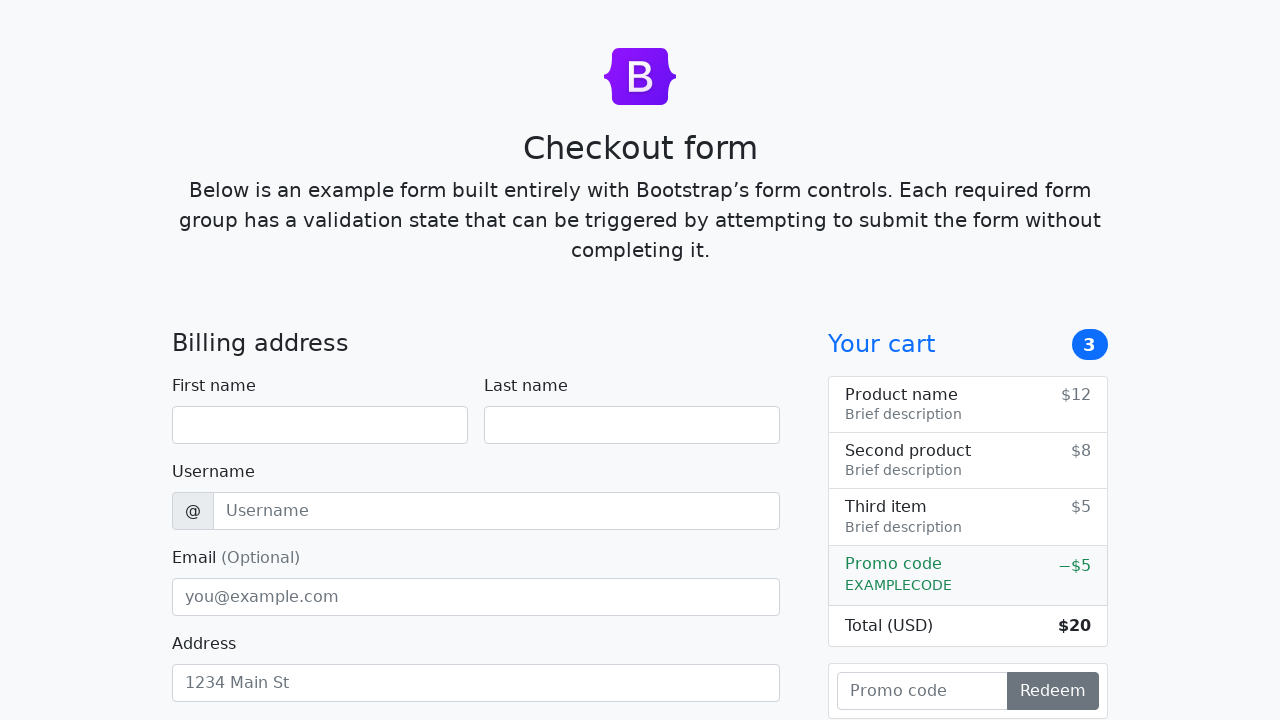

Filled first name field with 'Michael' on #firstName
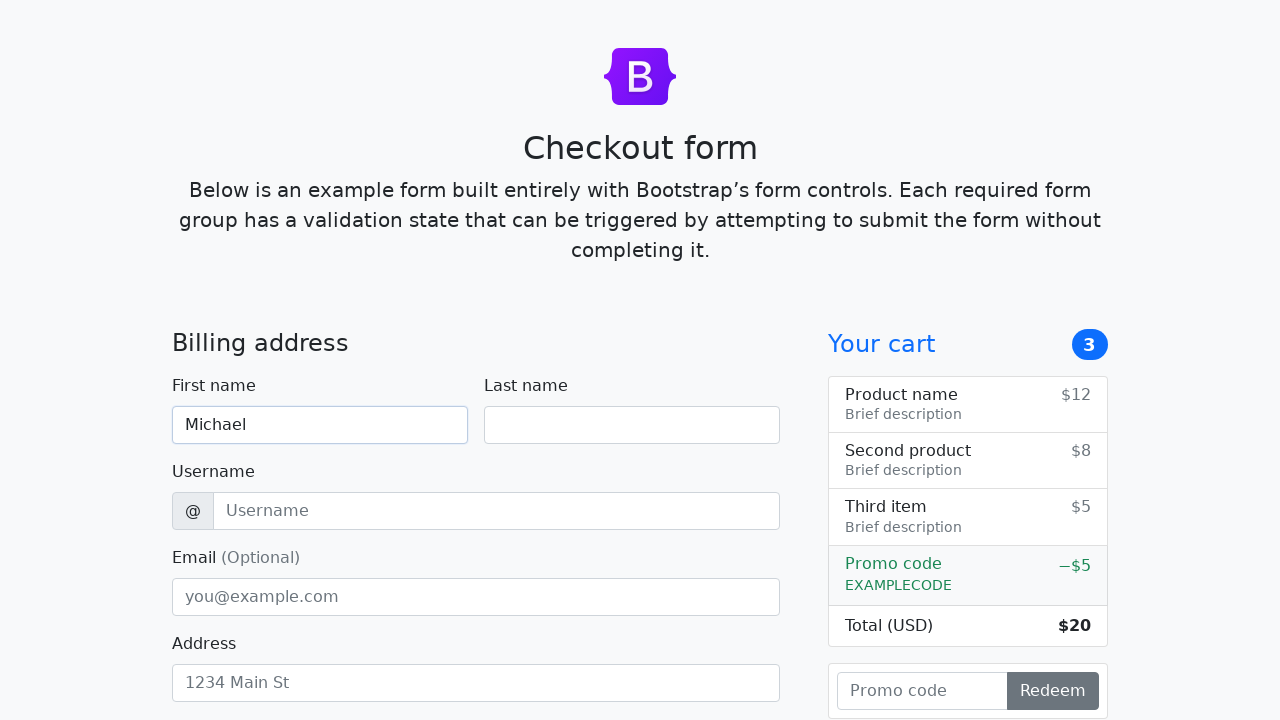

Filled last name field with 'Johnson' on #lastName
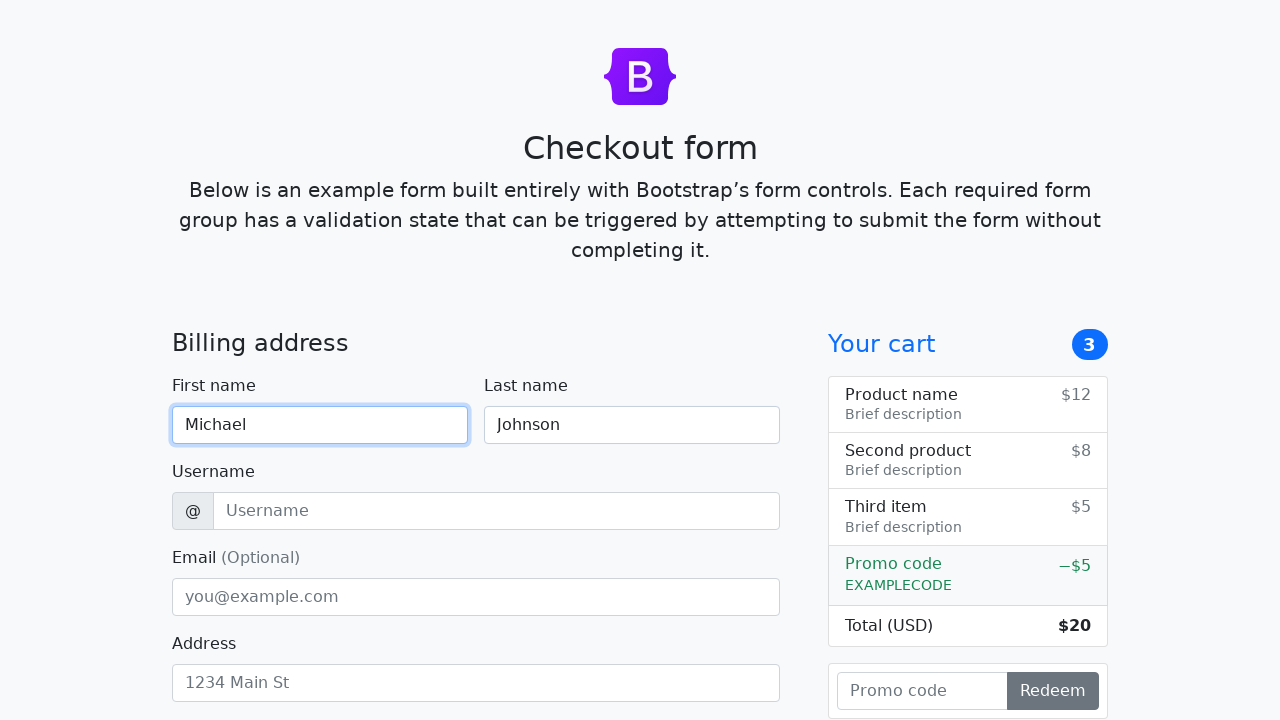

Filled username field with 'mjohnson87' on #username
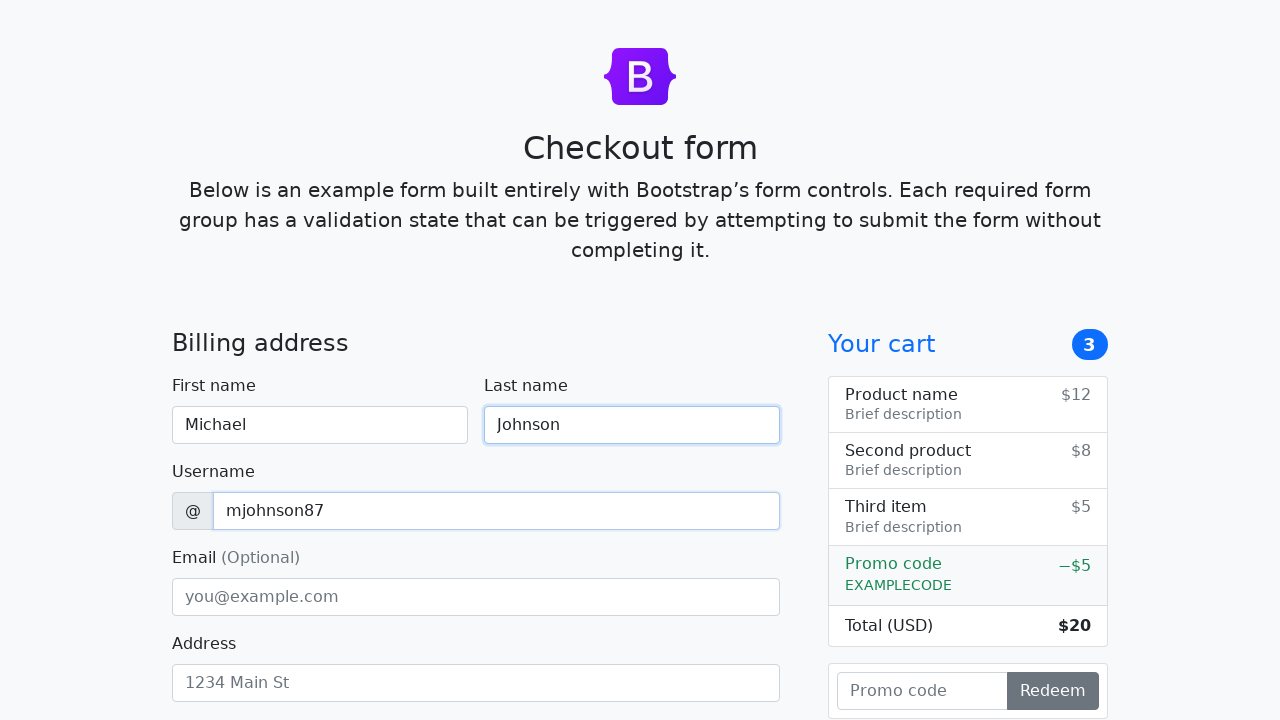

Filled email field with 'michael.johnson@example.com' on #email
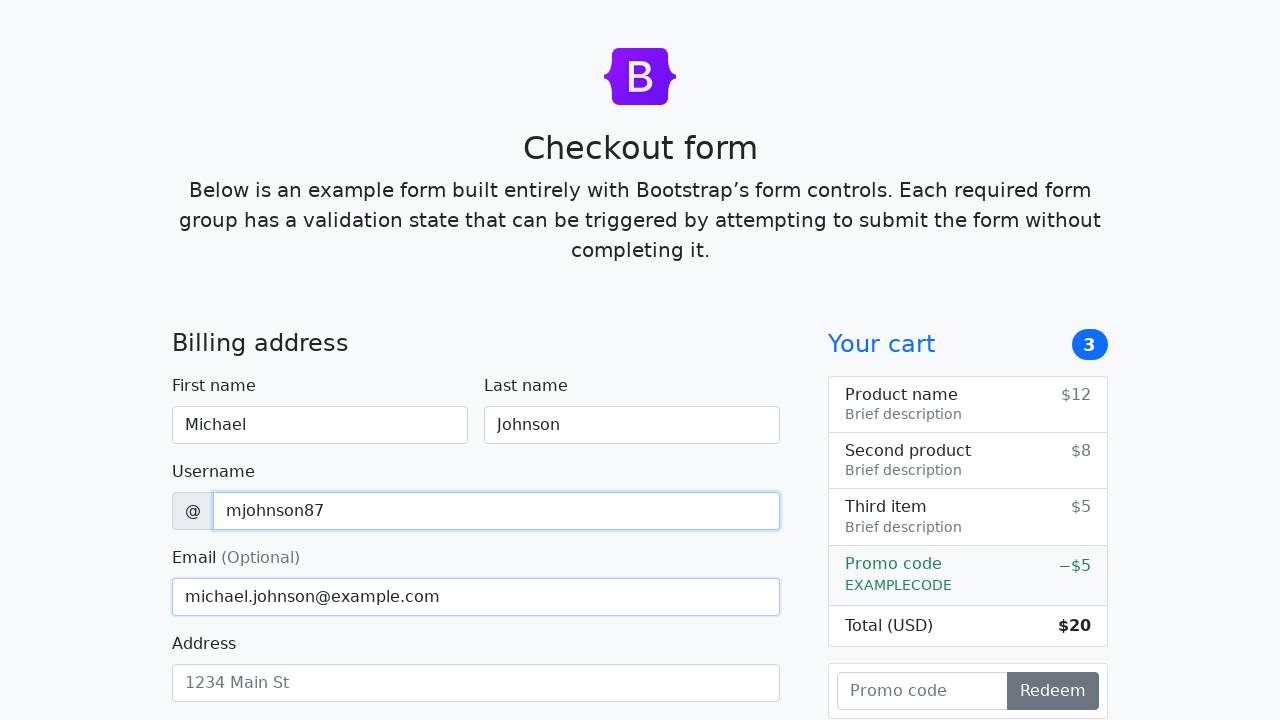

Filled address field with '742 Evergreen Terrace' on #address
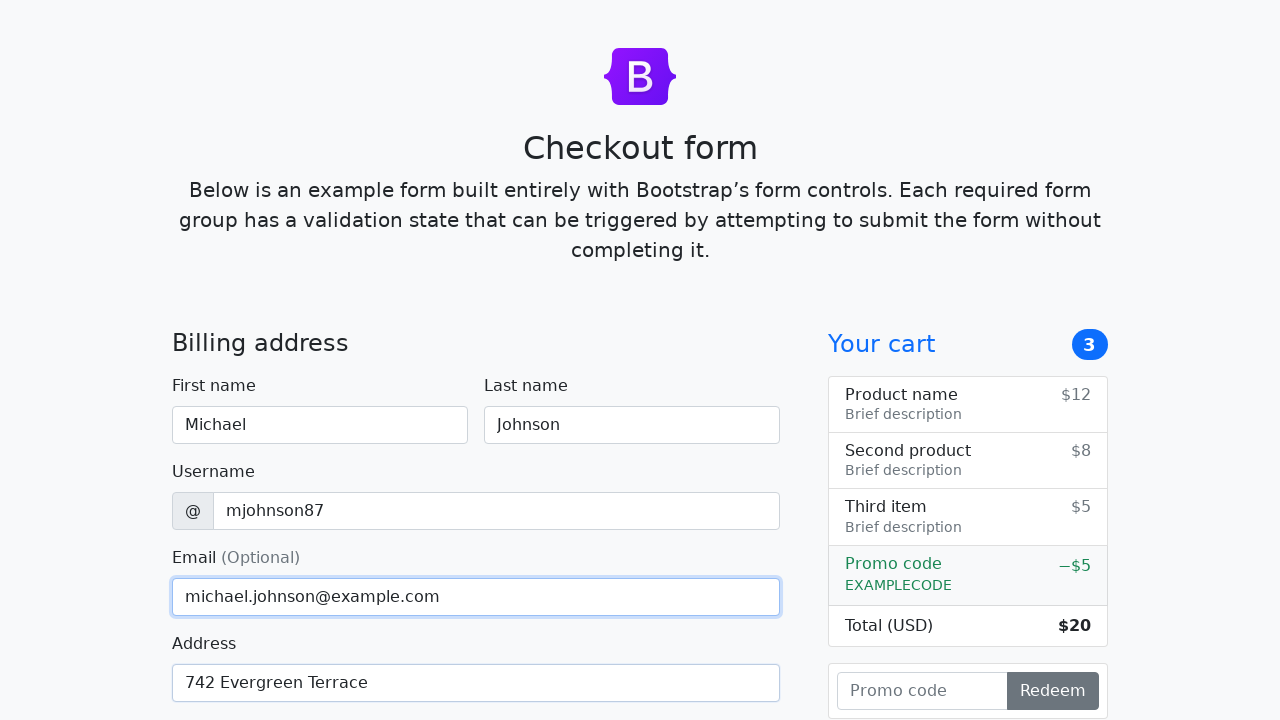

Filled address 2 field with 'Apt 3B' on #address2
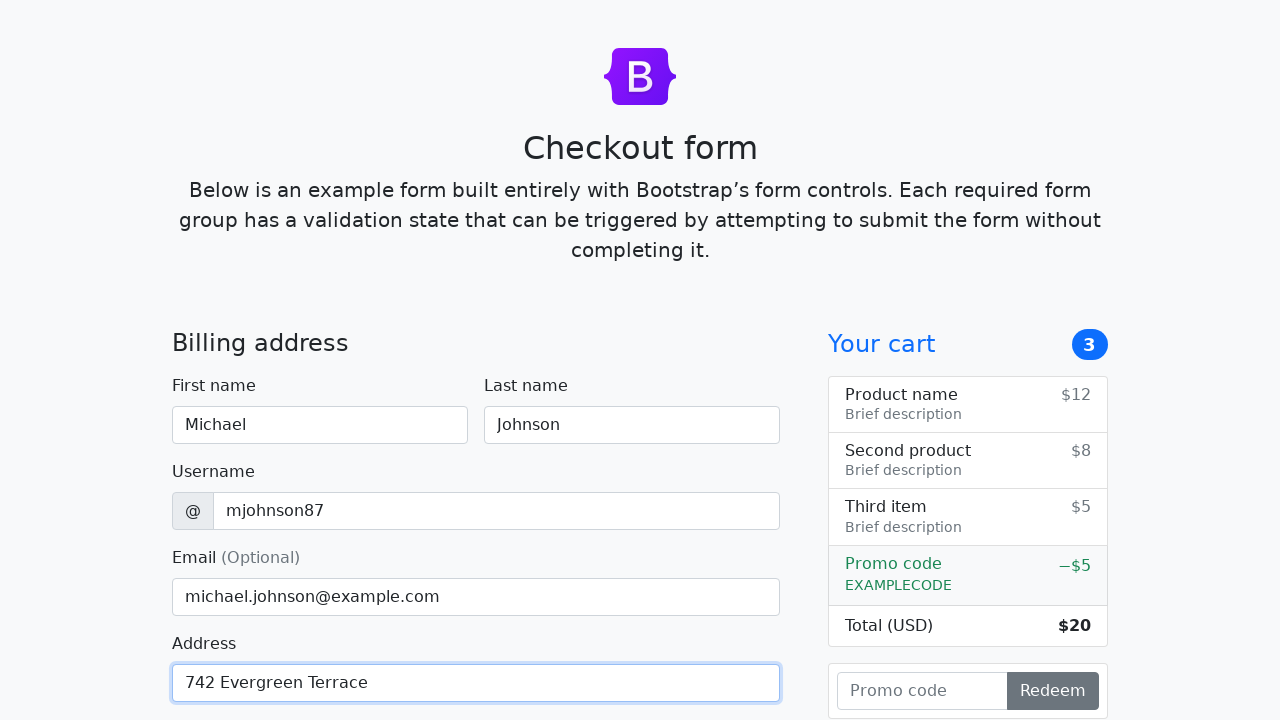

Selected country option at index 1 on #country
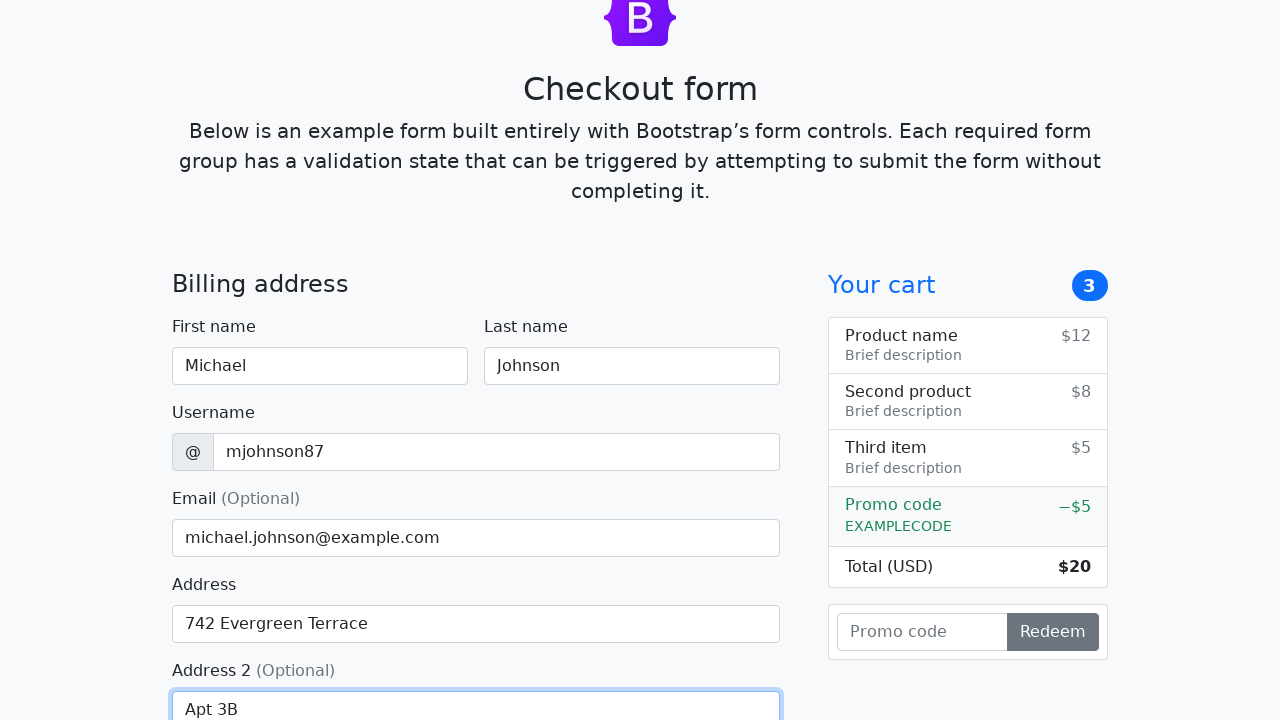

Selected state option at index 1 on #state
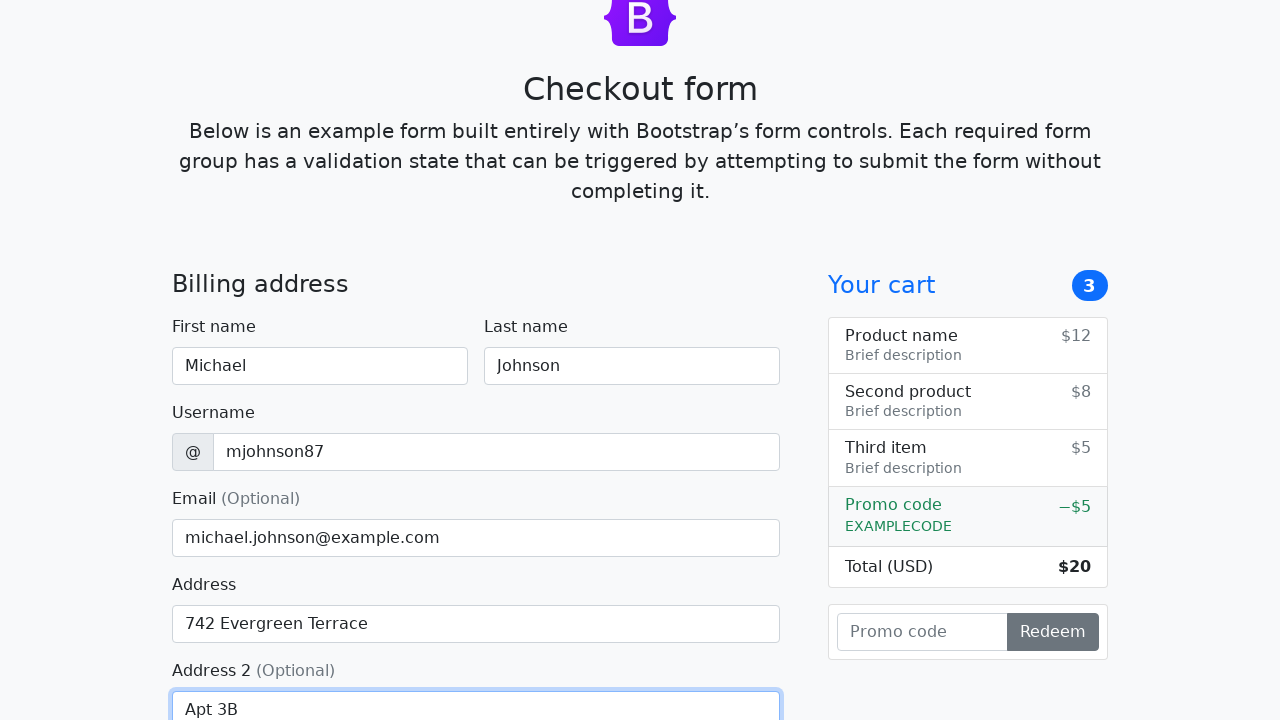

Filled zip code field with '90210' on #zip
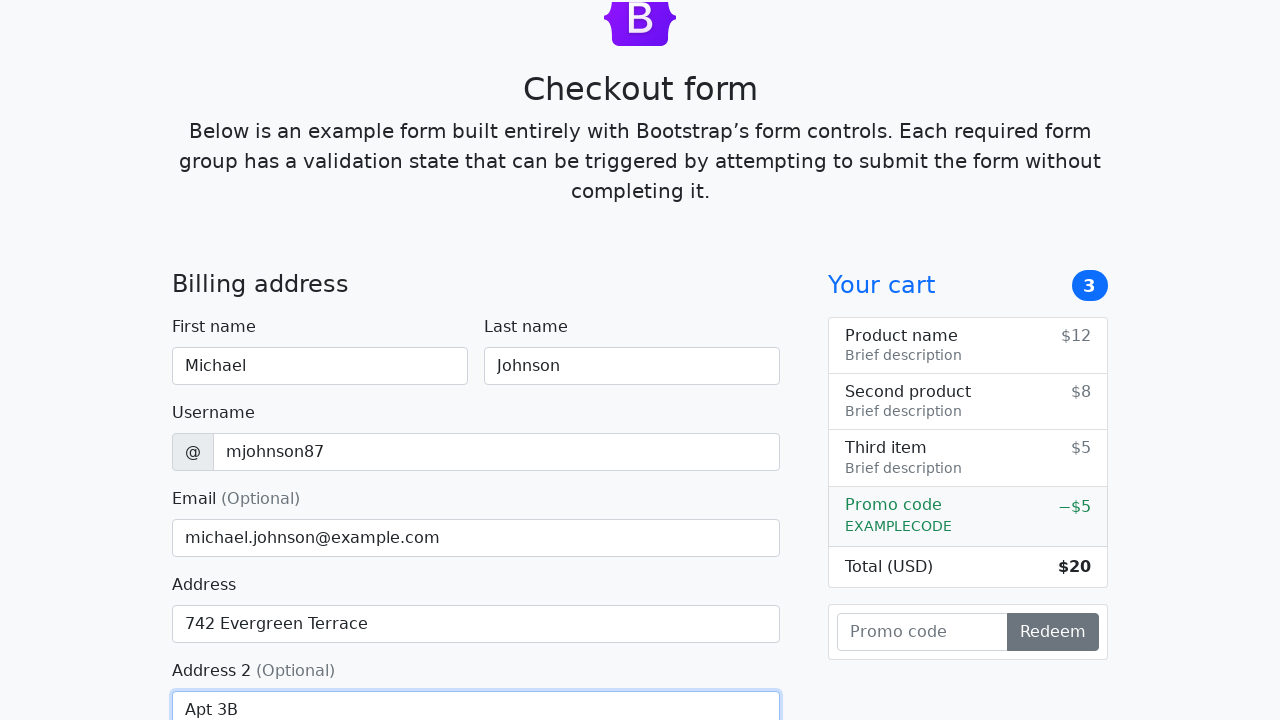

Filled credit card name field with 'Michael Johnson' on #cc-name
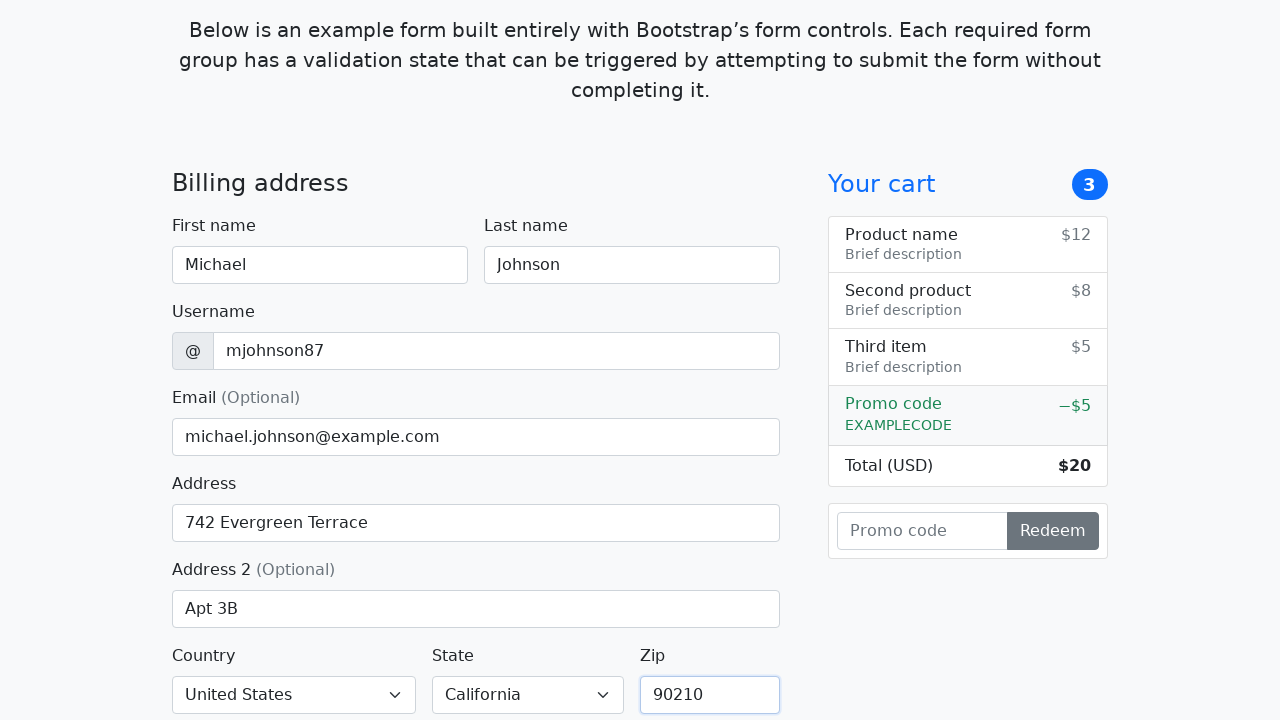

Filled credit card number field with '4111111111111111' on #cc-number
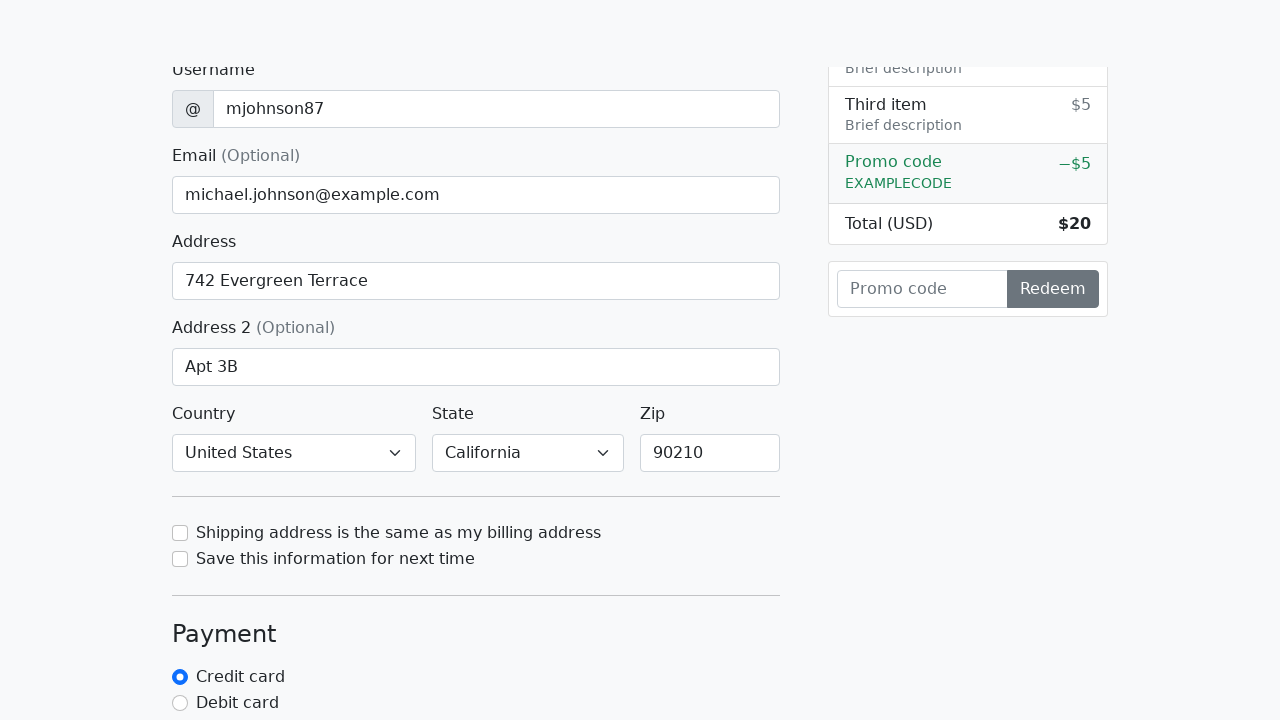

Filled credit card expiration field with '12/25' on #cc-expiration
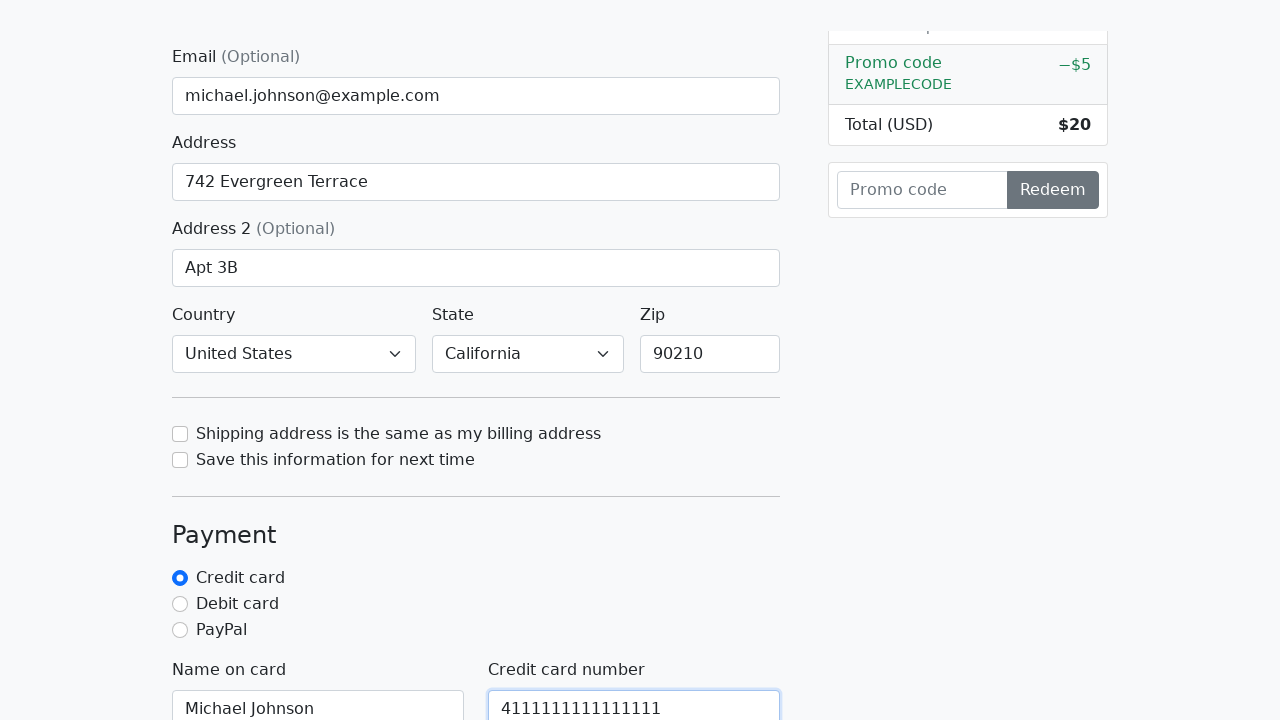

Filled credit card CVV field with '123' on #cc-cvv
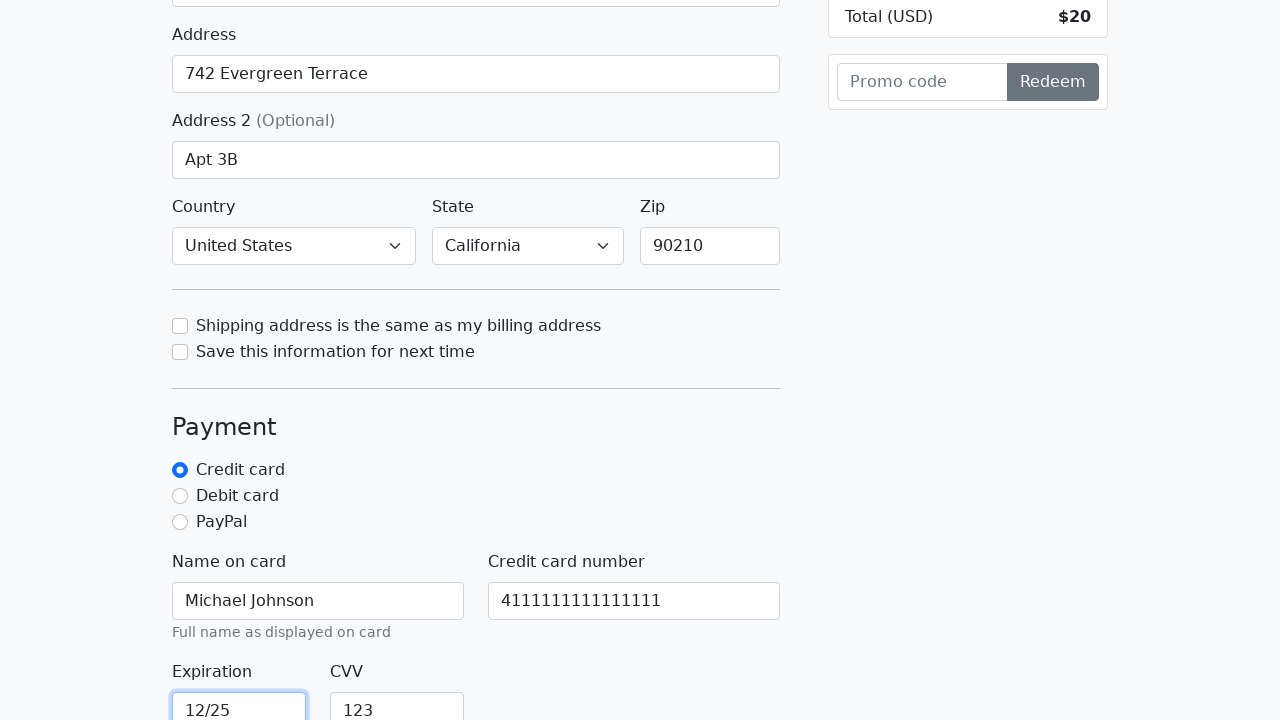

Clicked submit button to complete checkout form at (1053, 82) on button[type='submit']
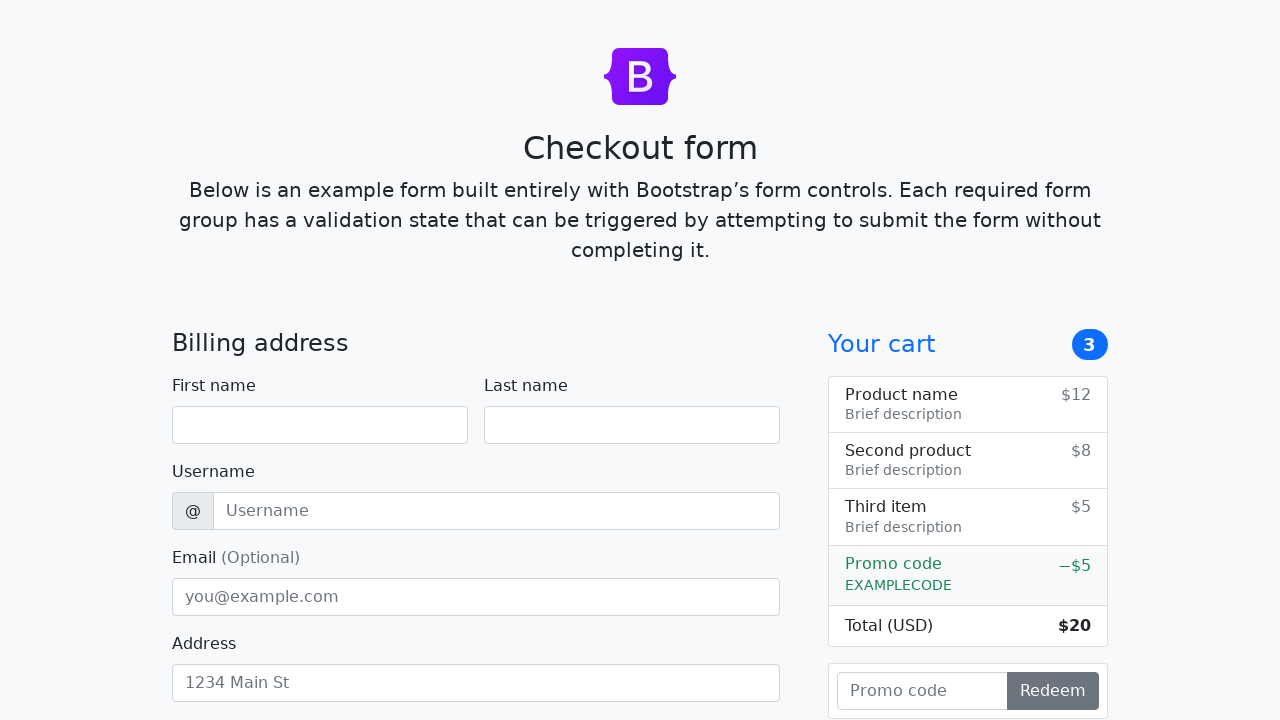

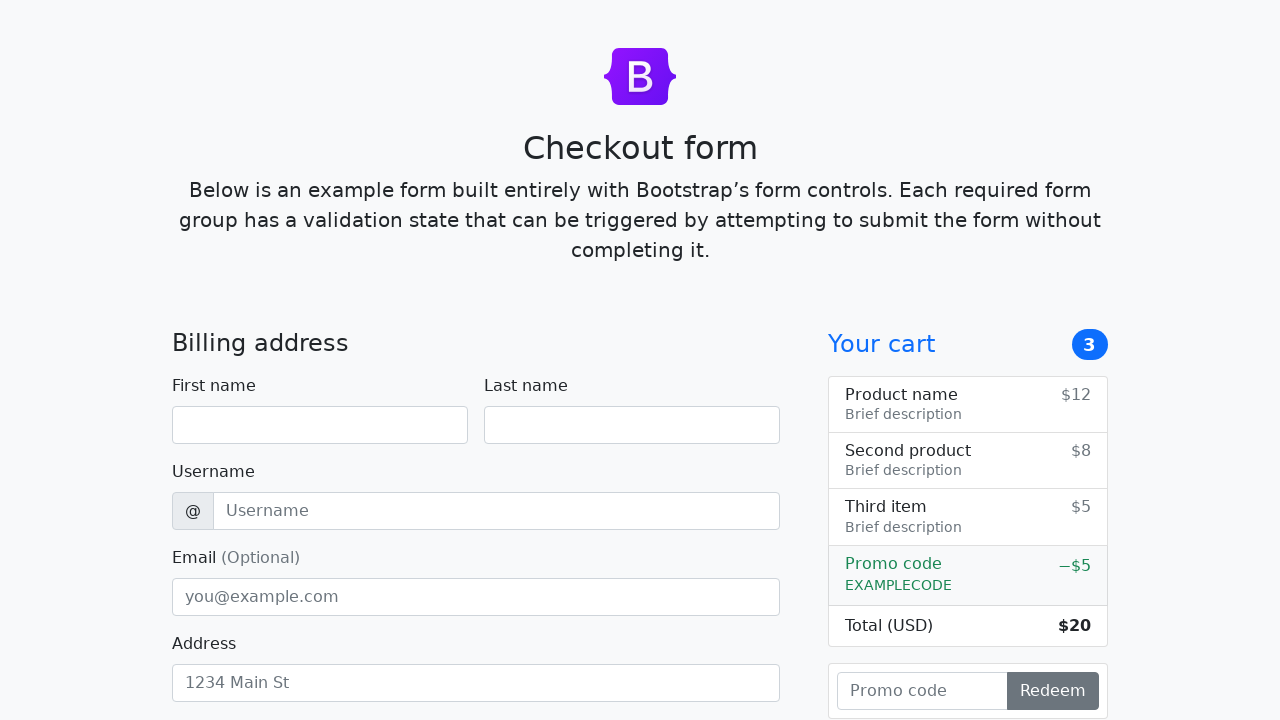